Tests registration form validation by submitting empty fields and verifying error messages are displayed for all required fields

Starting URL: https://alada.vn/tai-khoan/dang-ky.html

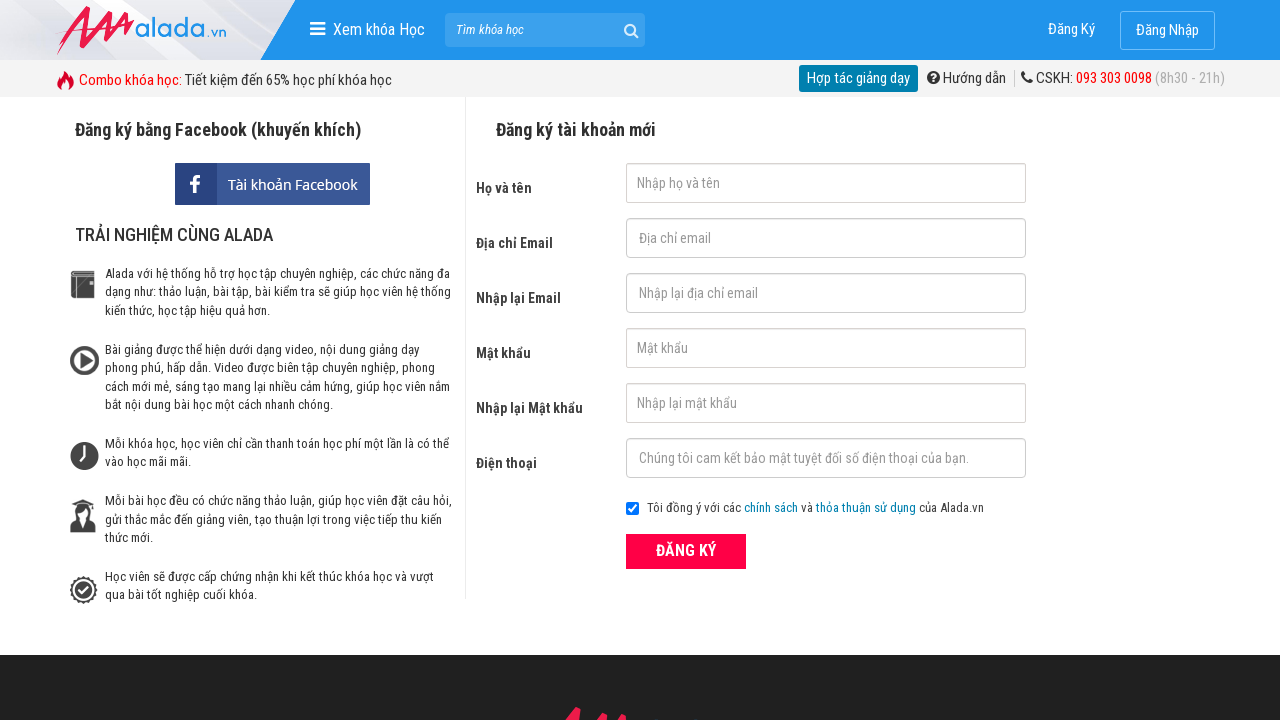

Cleared firstname field on #txtFirstname
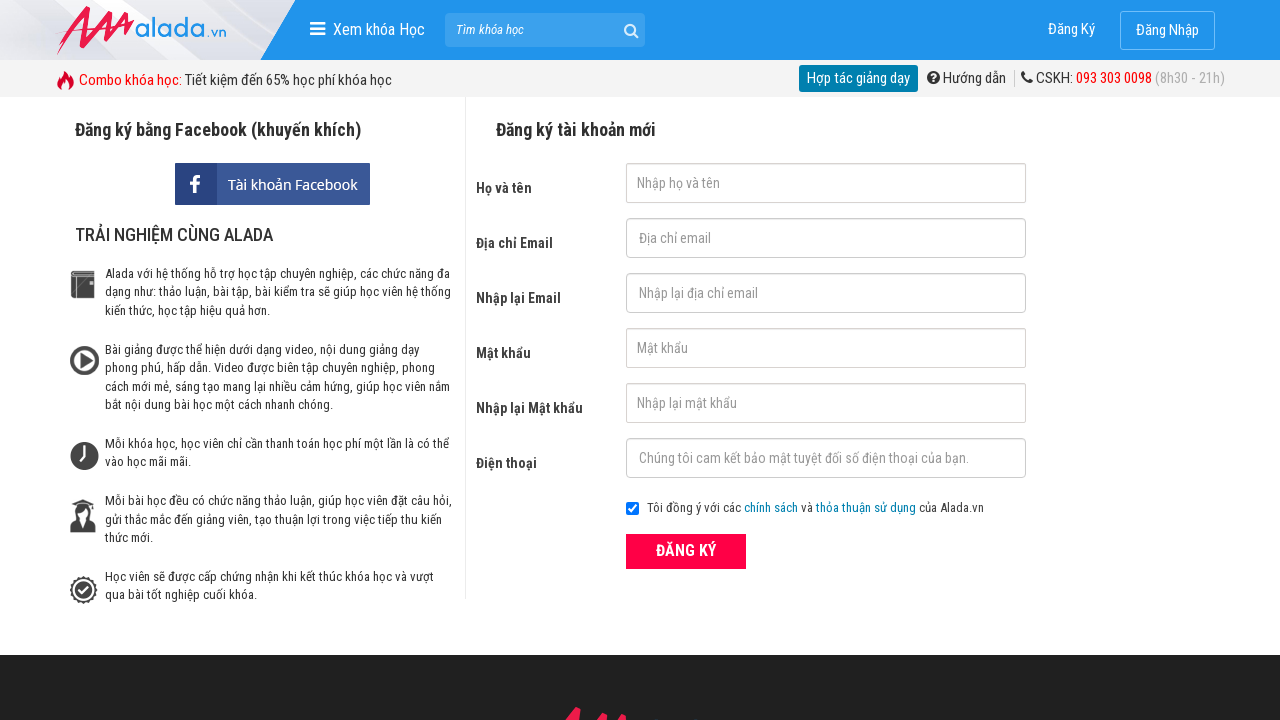

Cleared email field on #txtEmail
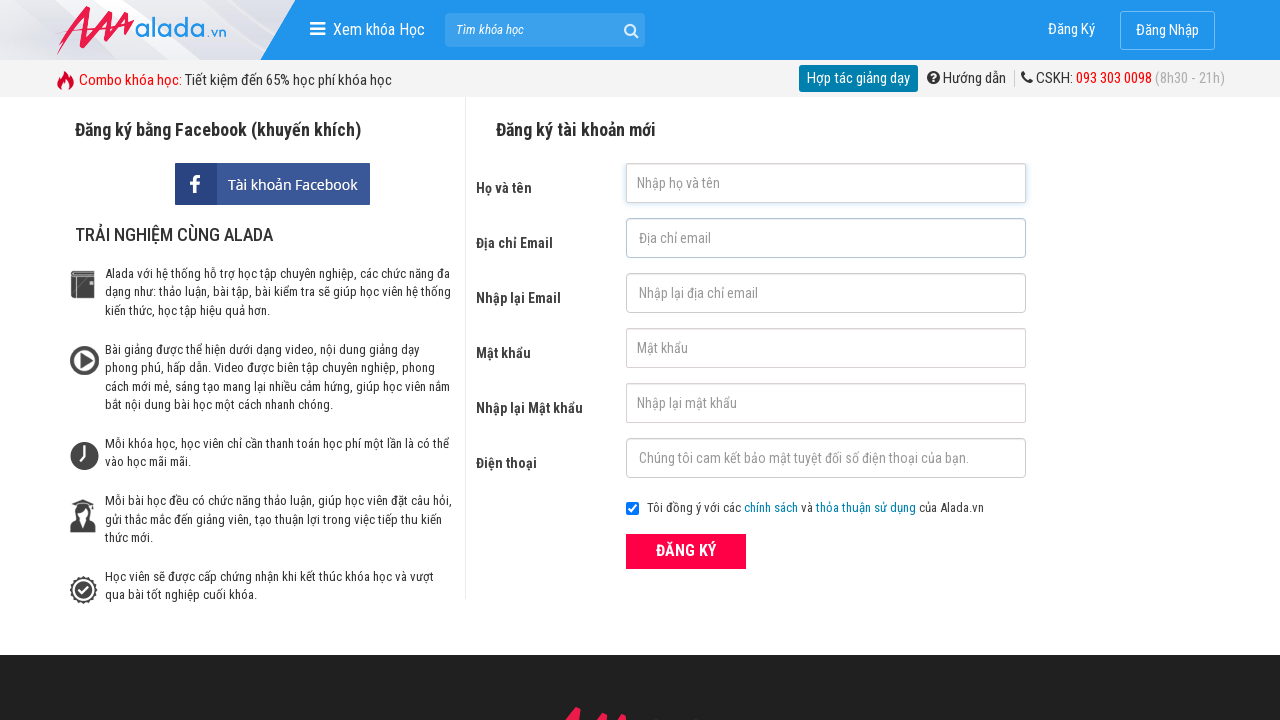

Cleared confirm email field on #txtCEmail
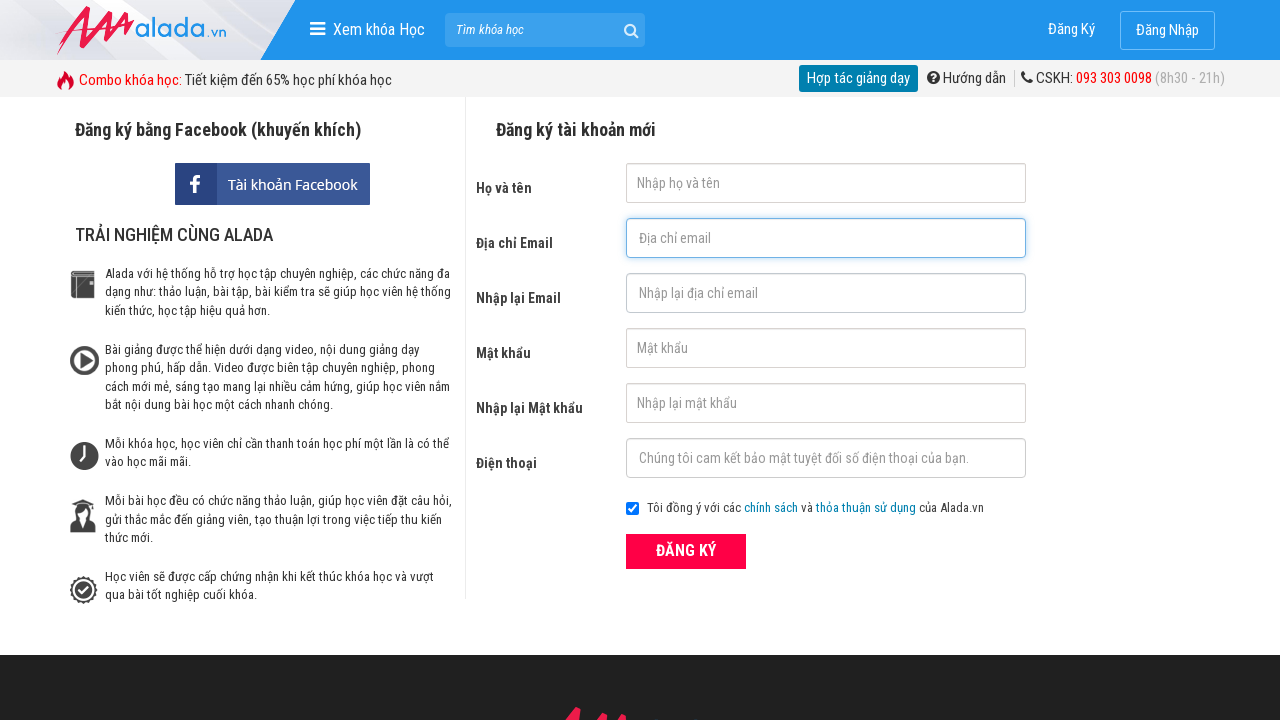

Cleared password field on #txtPassword
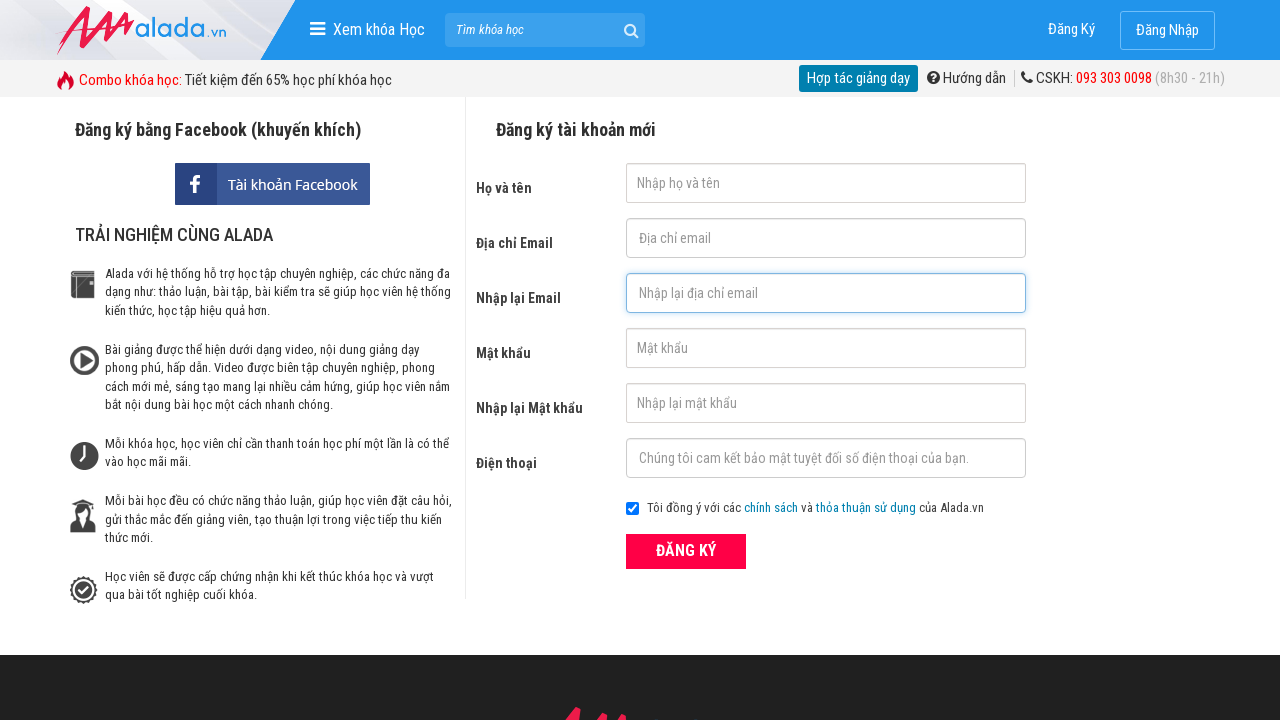

Cleared confirm password field on #txtCPassword
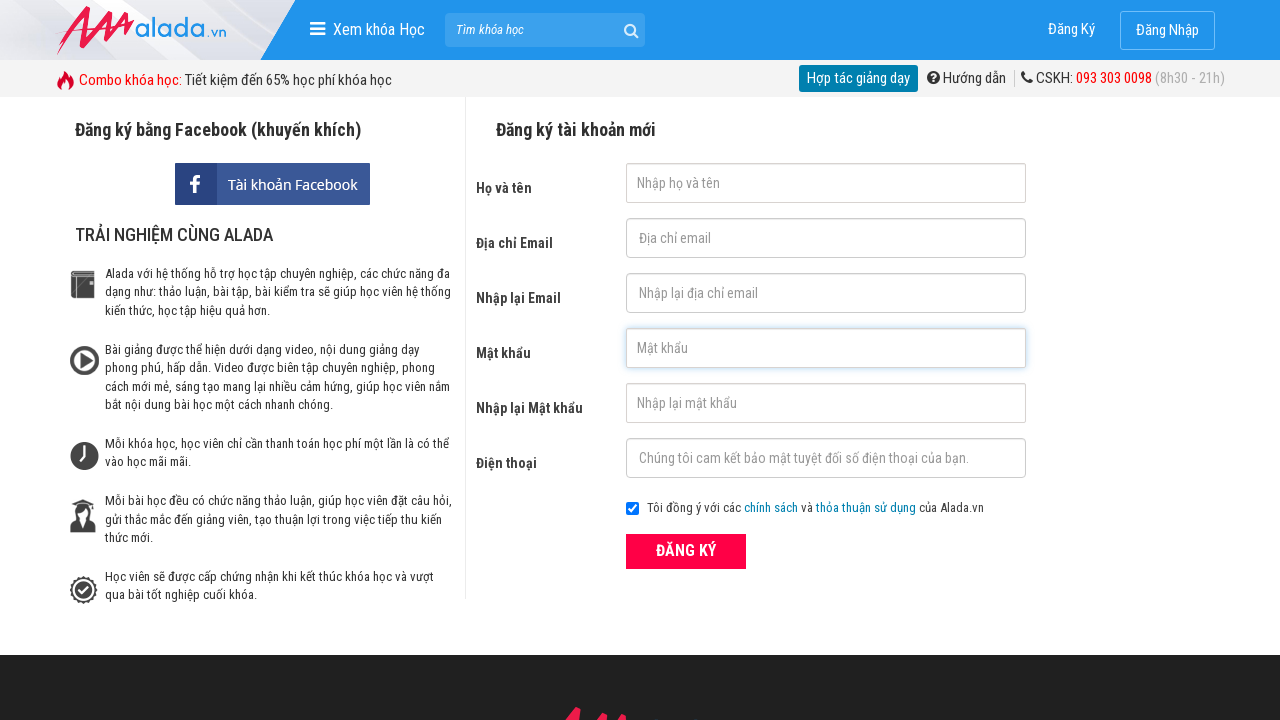

Cleared phone field on #txtPhone
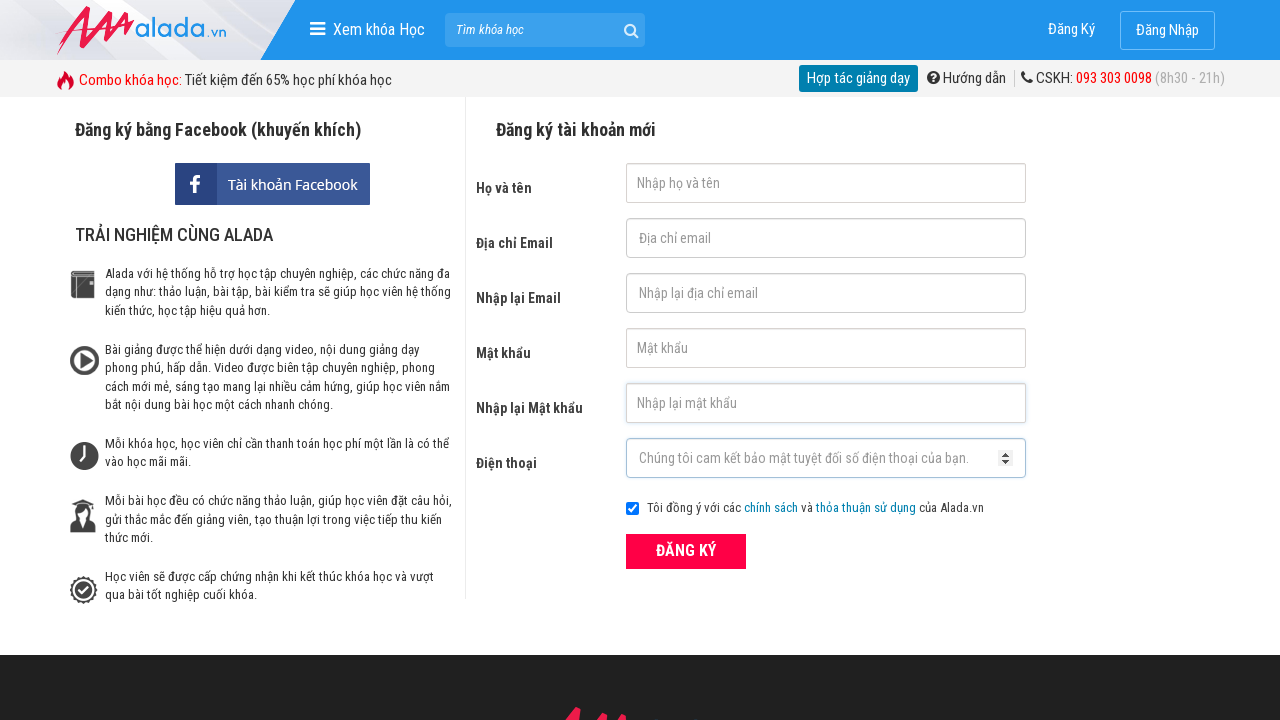

Clicked ĐĂNG KÝ button with all fields empty at (686, 551) on xpath=//form[@id='frmLogin']//button[text()='ĐĂNG KÝ']
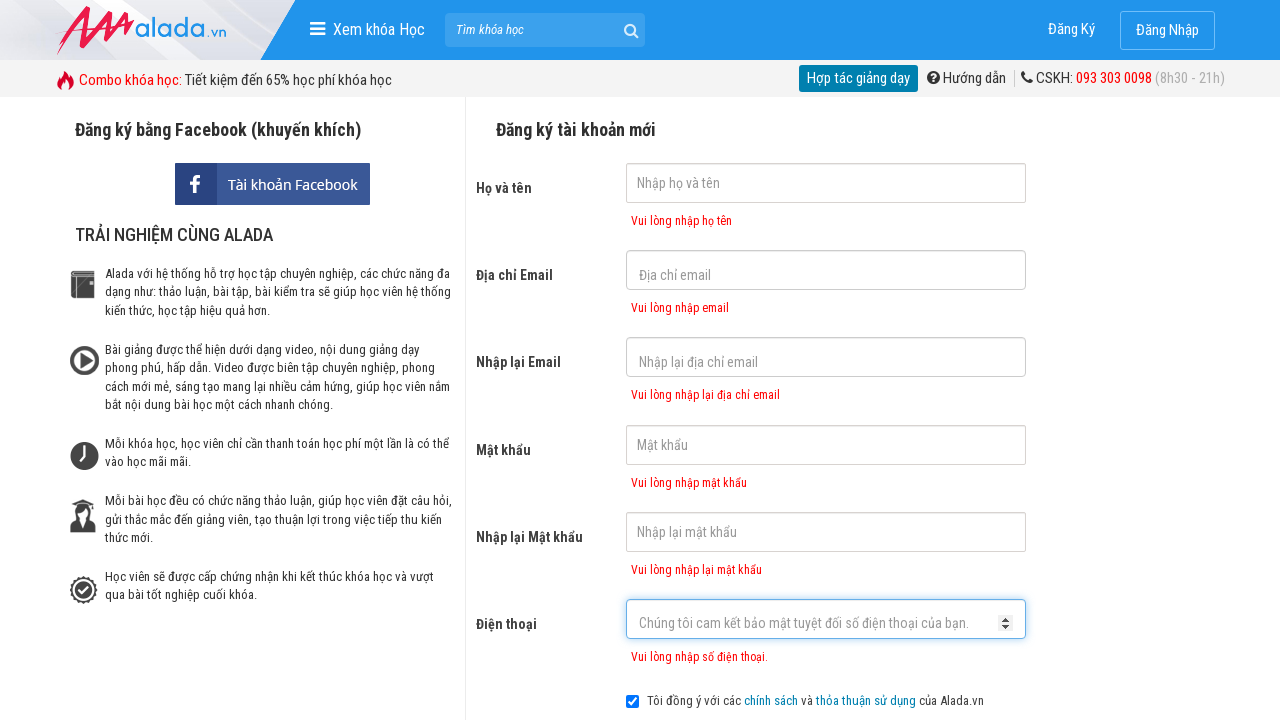

Firstname error message appeared
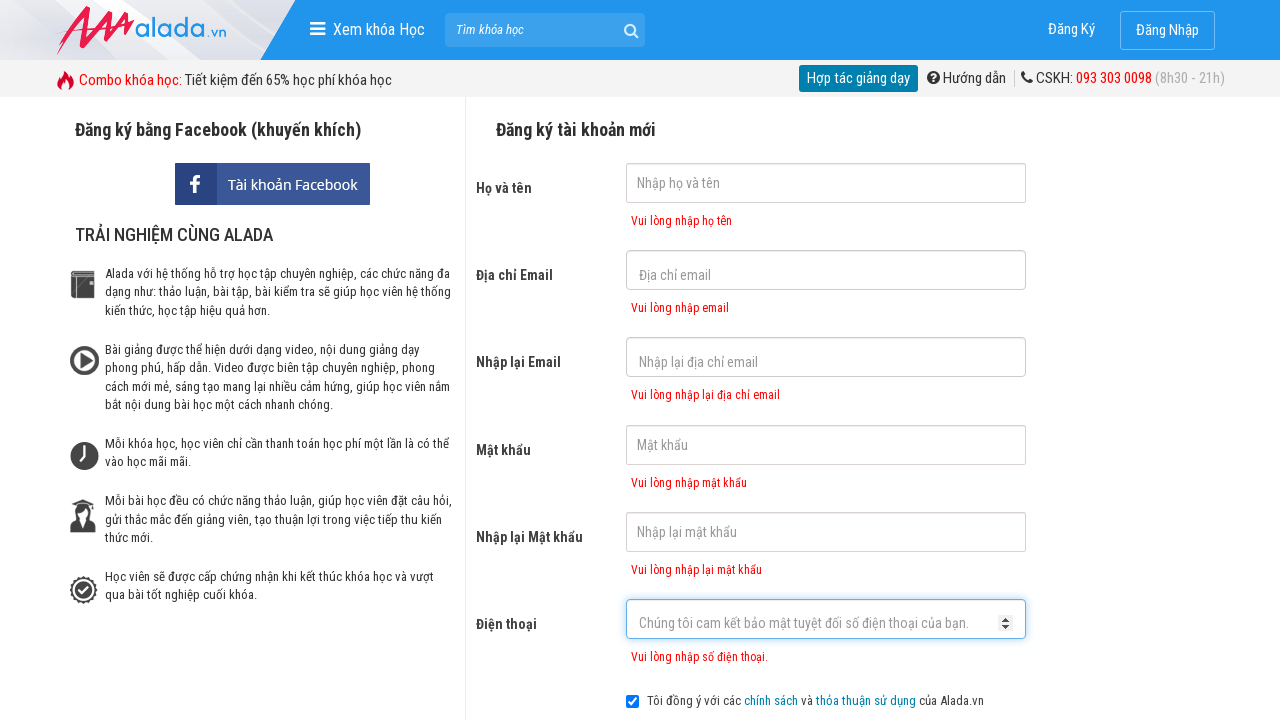

Email error message appeared
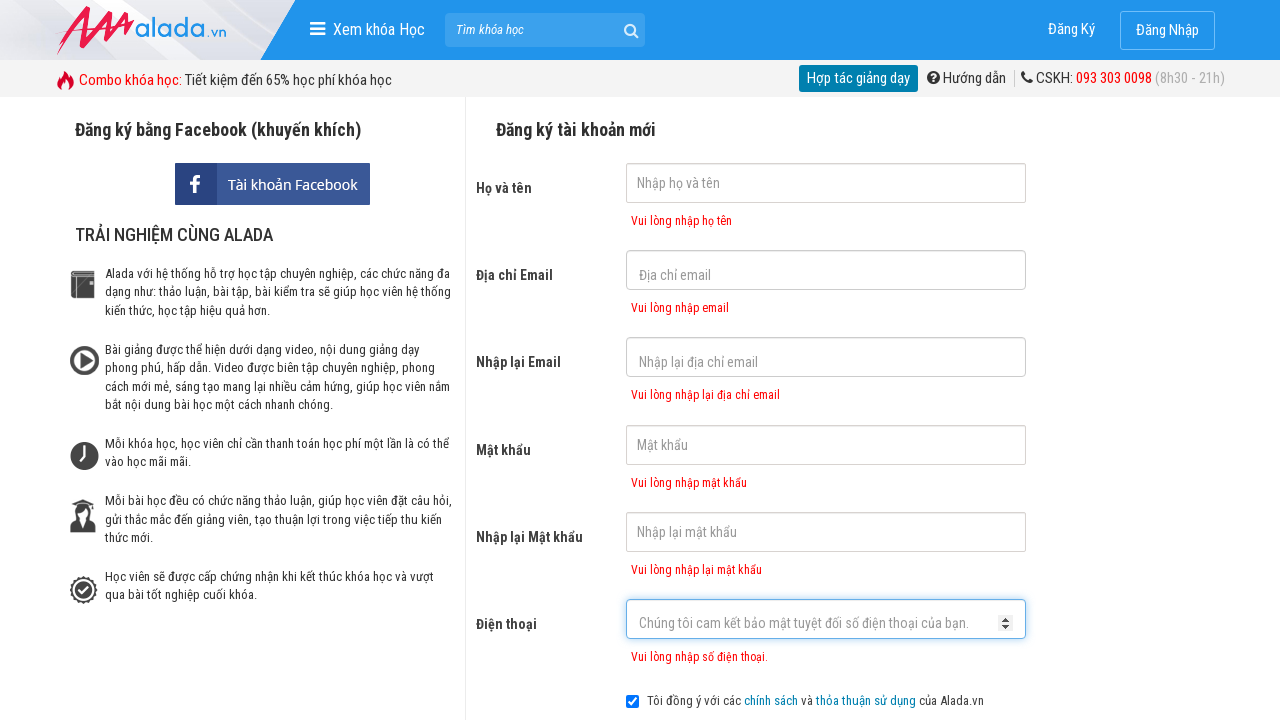

Password error message appeared
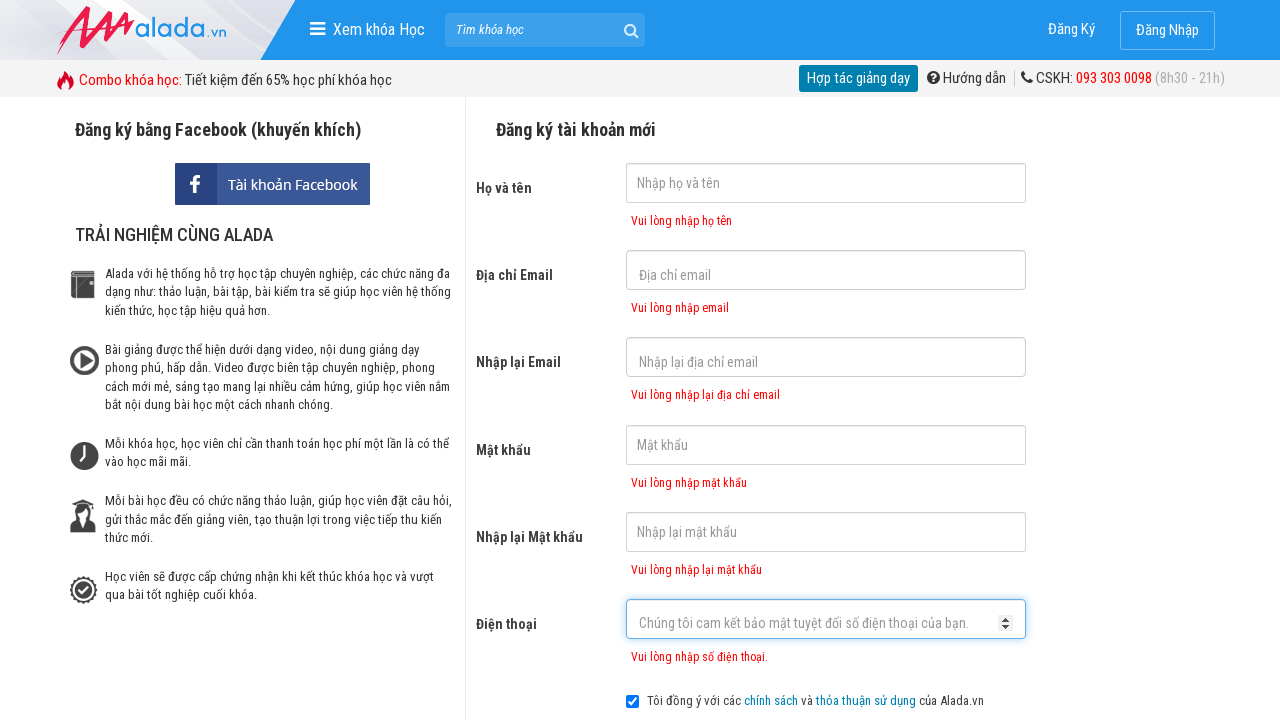

Phone error message appeared
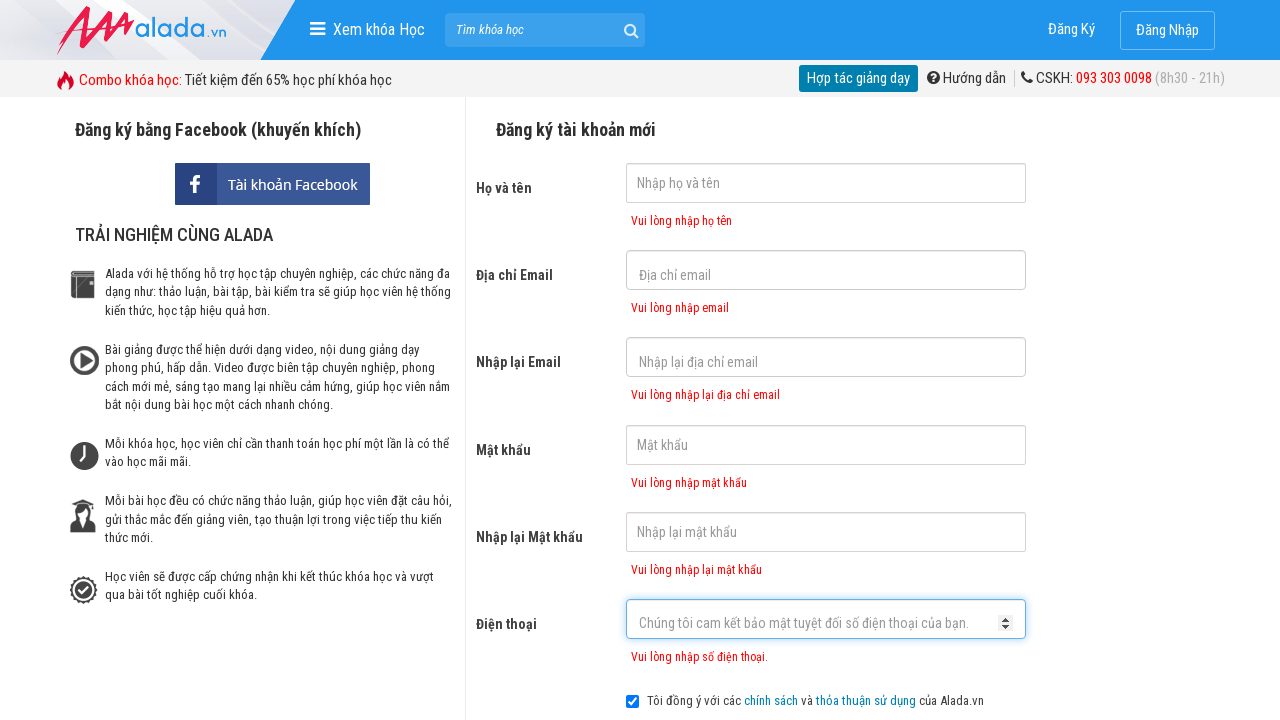

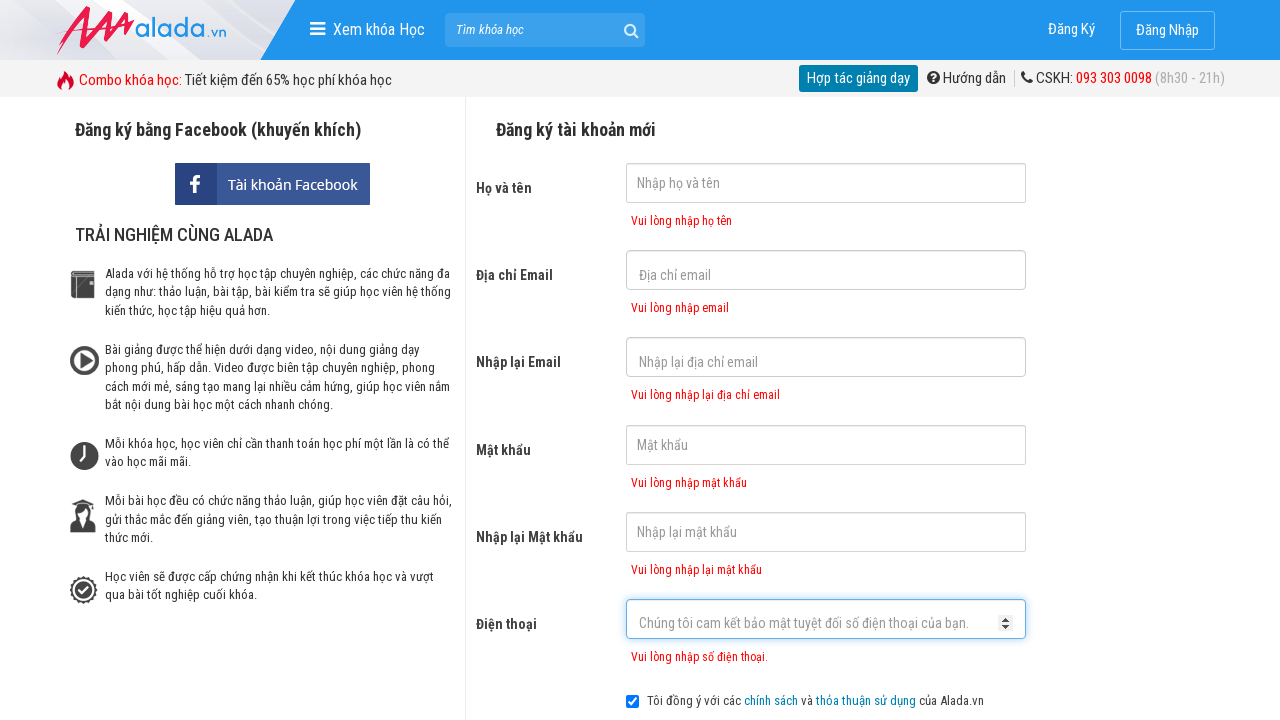